Clicks on the Ethereum link from the homepage and verifies navigation to the Ethereum page

Starting URL: https://colinpade.github.io/

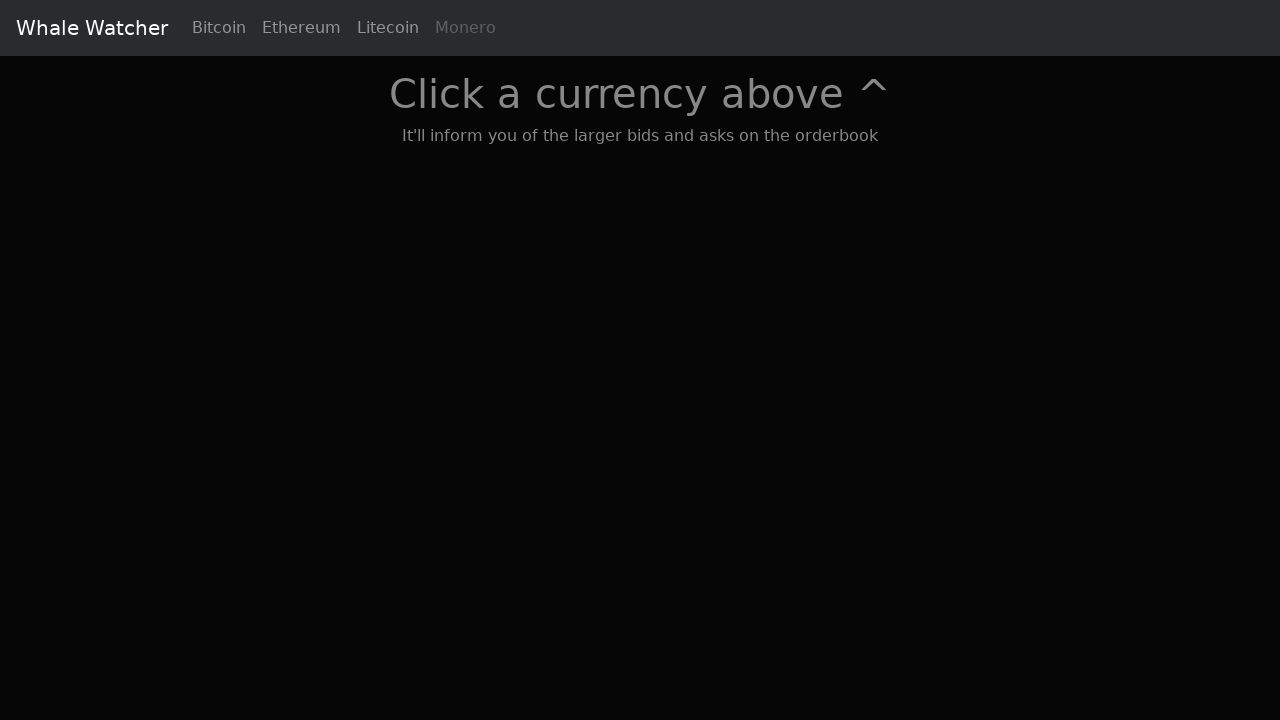

Clicked on Ethereum link from homepage at (302, 28) on [name='eth']
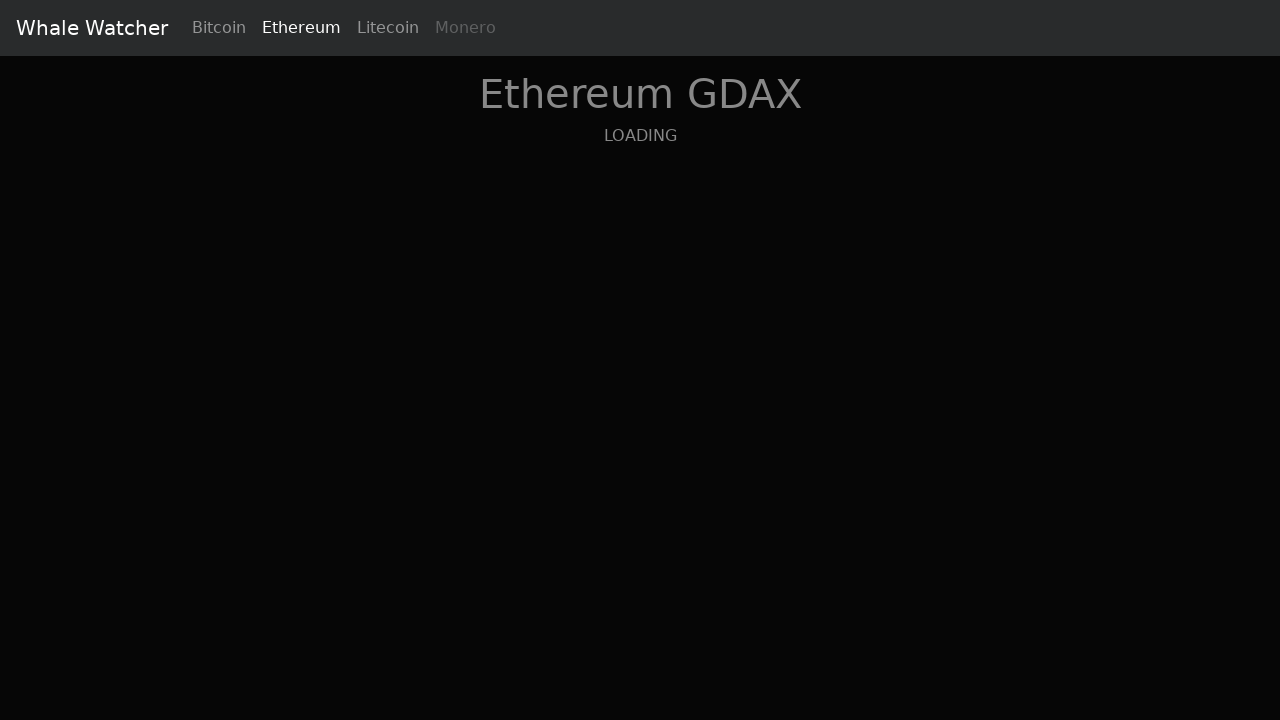

Verified navigation to Ethereum page by checking title
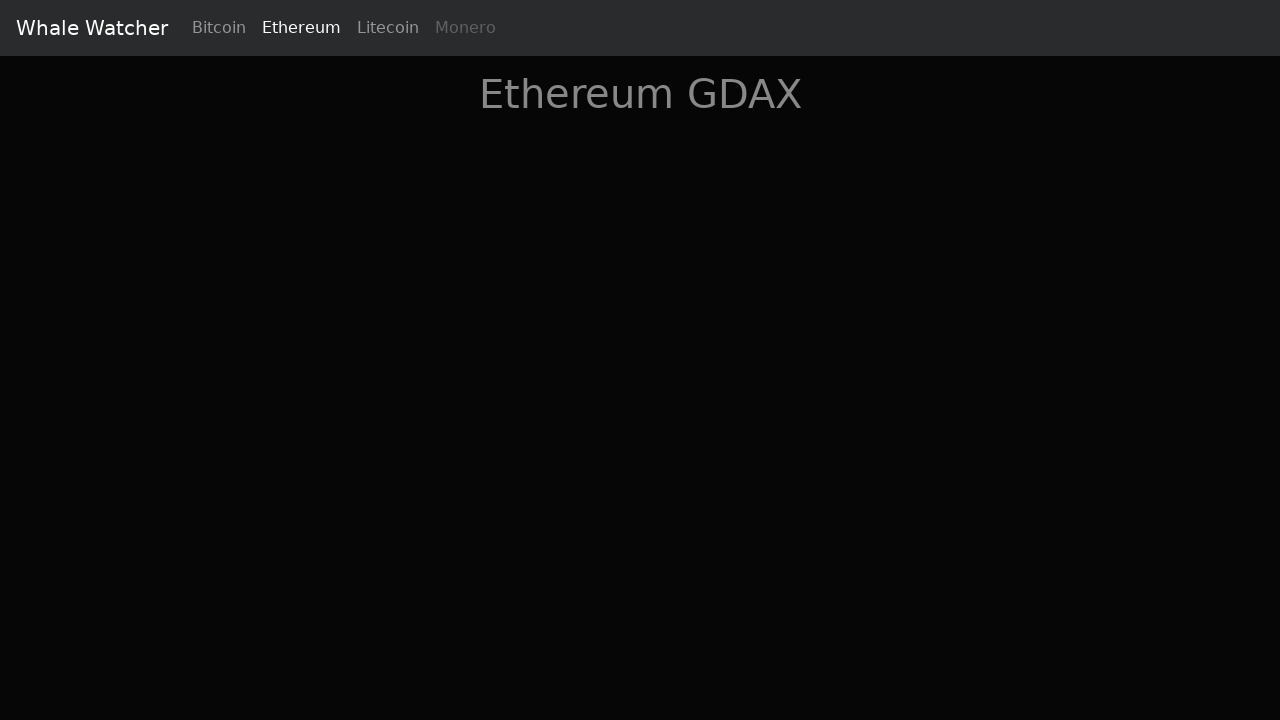

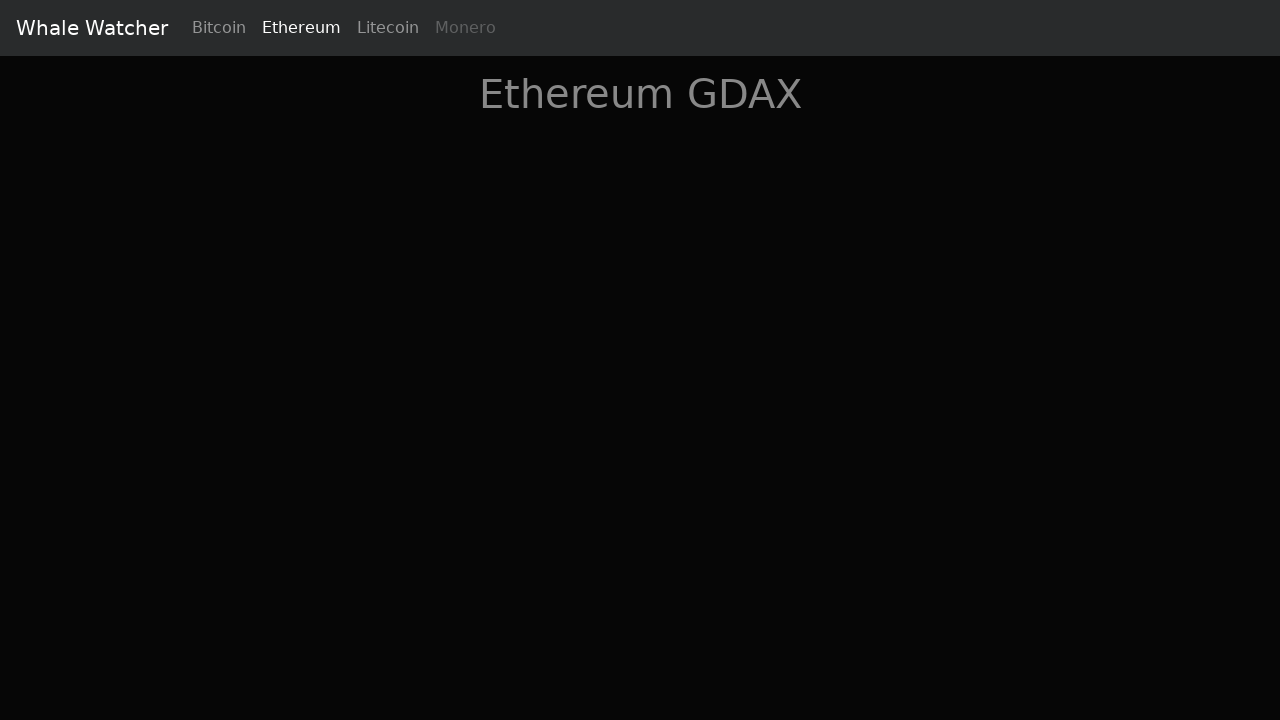